Tests browser back button navigation by clicking a link then navigating back

Starting URL: https://www.selenium.dev/selenium/web/mouse_interaction.html

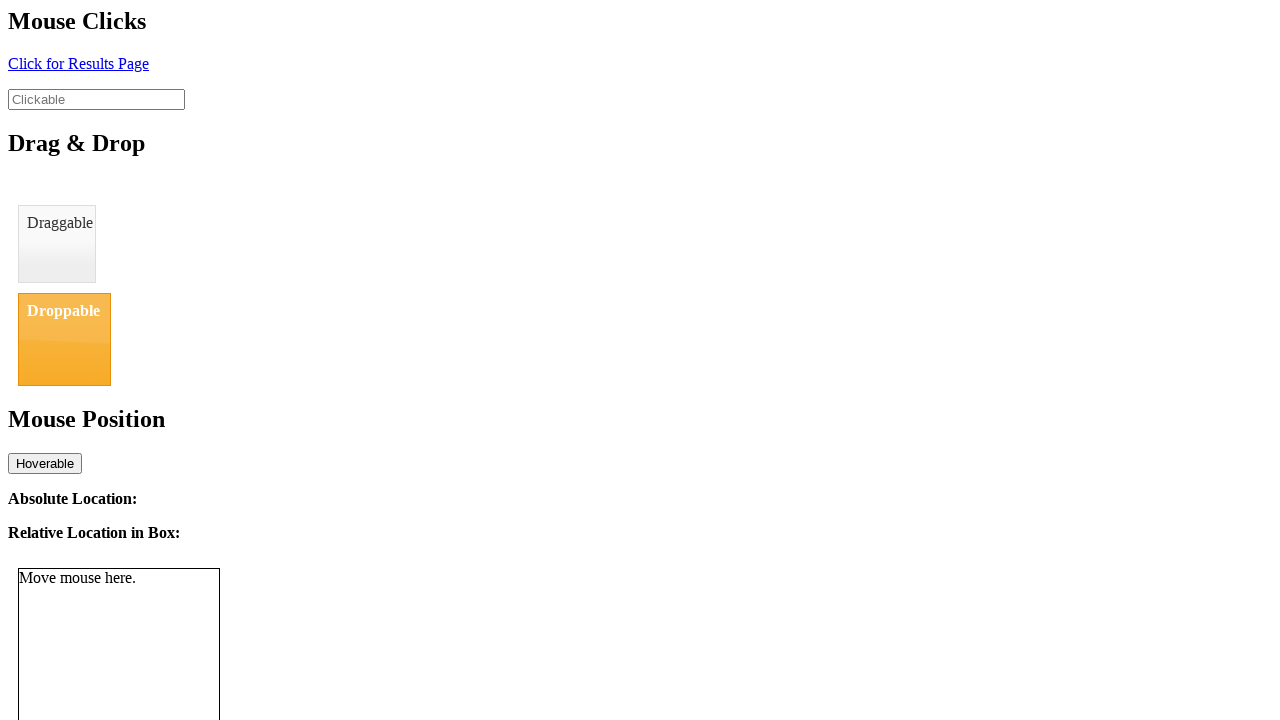

Clicked link with id 'click' to navigate away at (78, 63) on #click
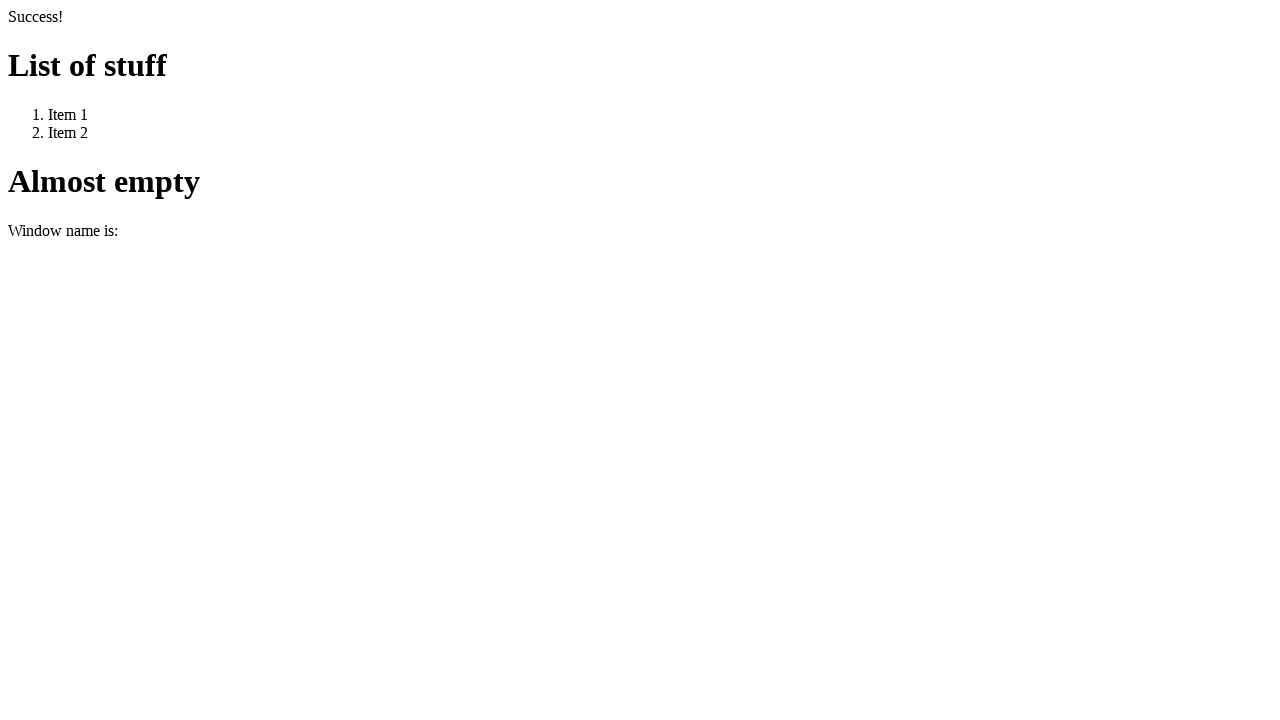

Navigation completed and page fully loaded
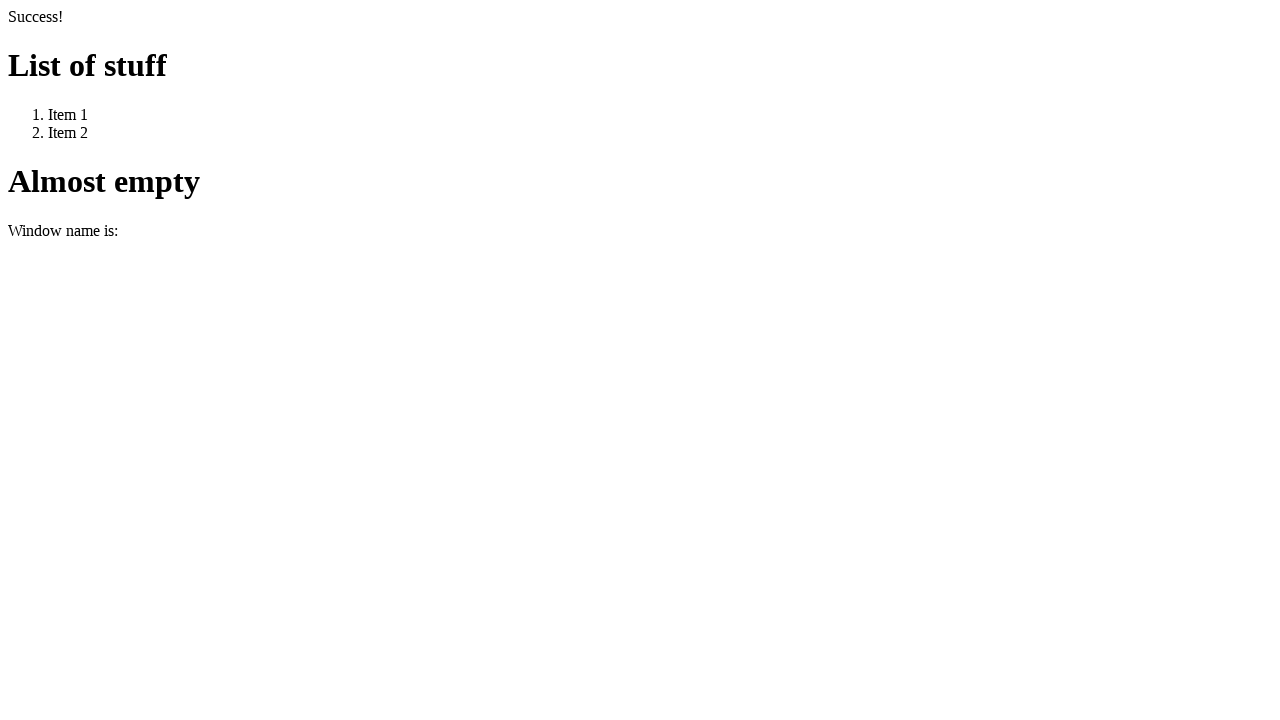

Clicked browser back button to navigate back
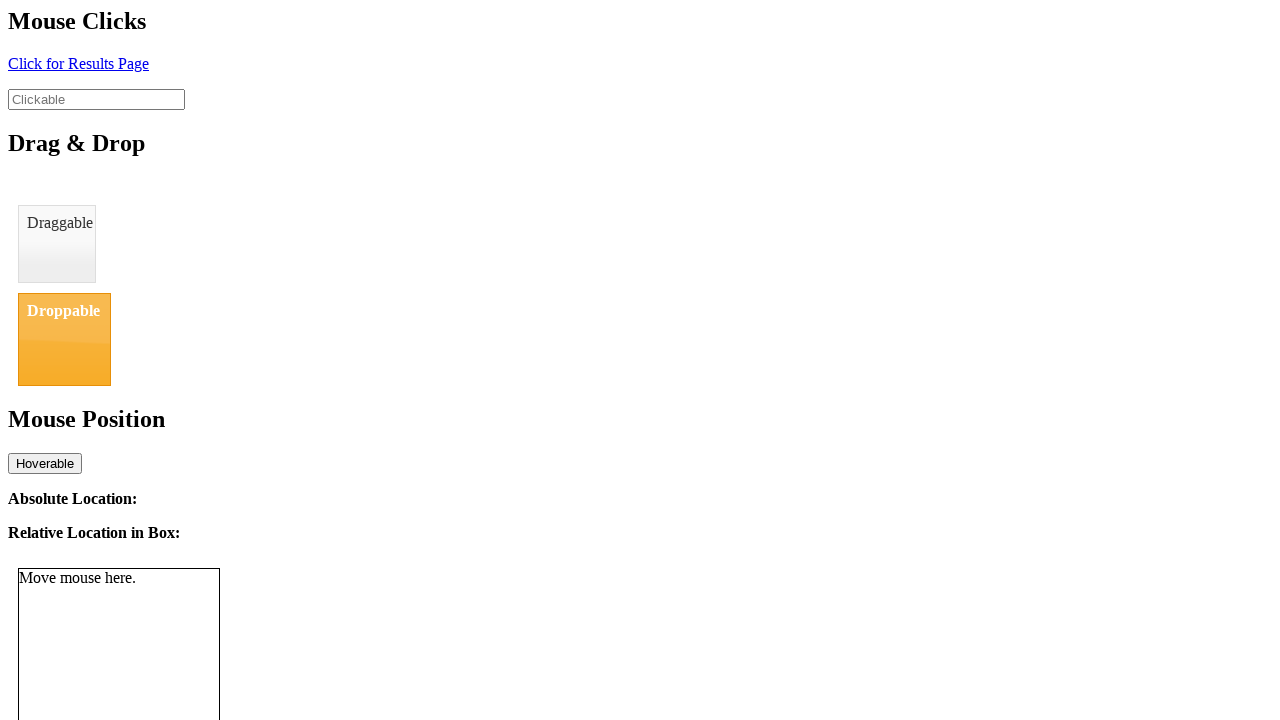

Back navigation completed and page fully loaded
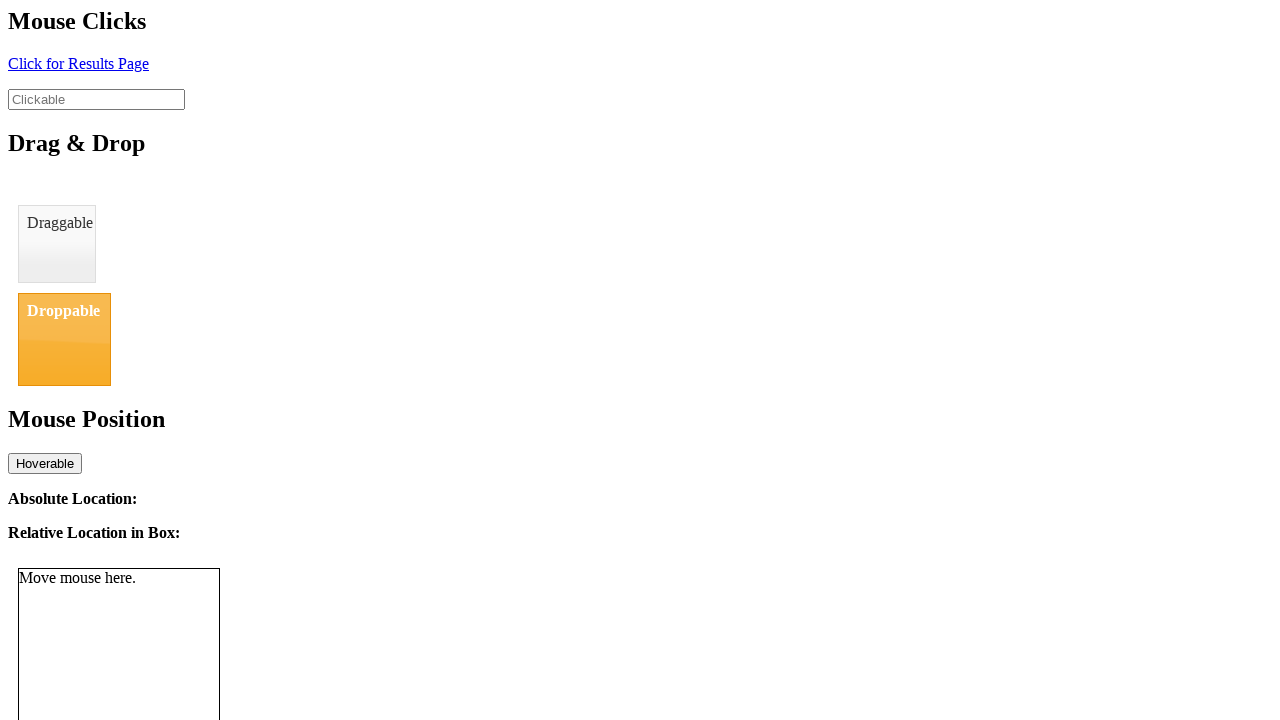

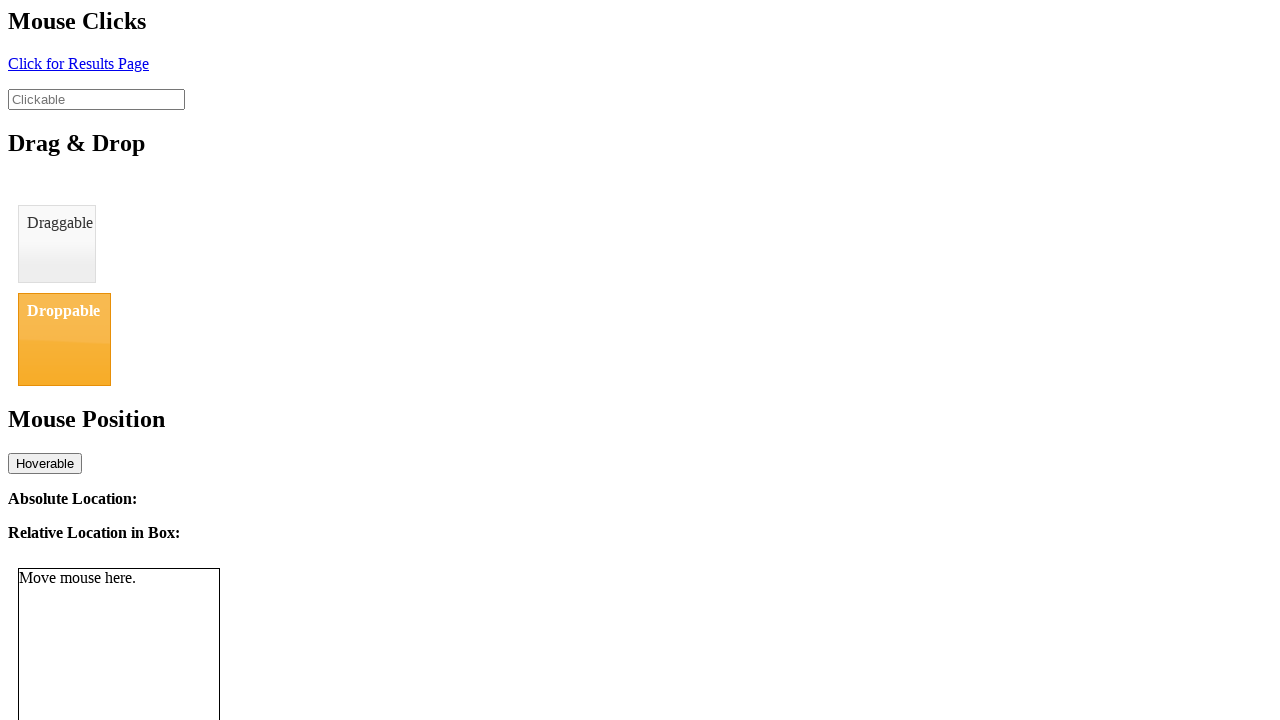